Tests drag and drop functionality by dragging an element from source to target on jQuery UI demo page

Starting URL: https://jqueryui.com/droppable/

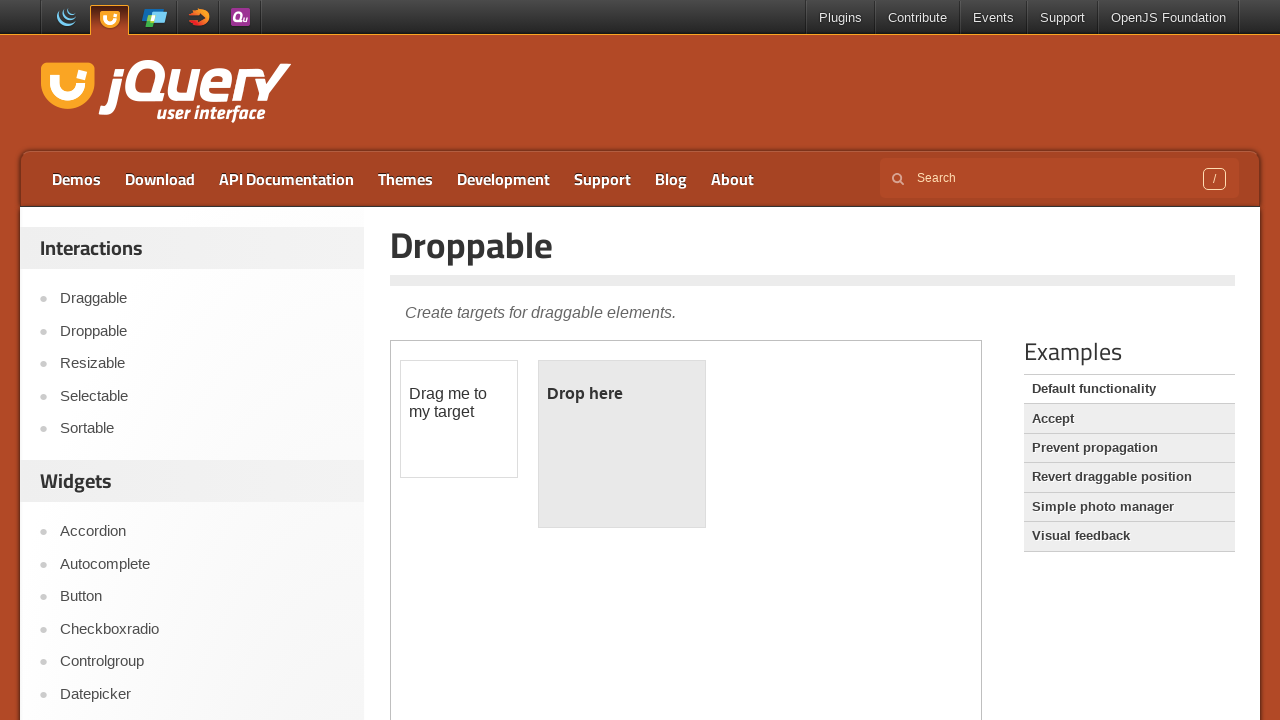

Located iframe containing drag/drop demo
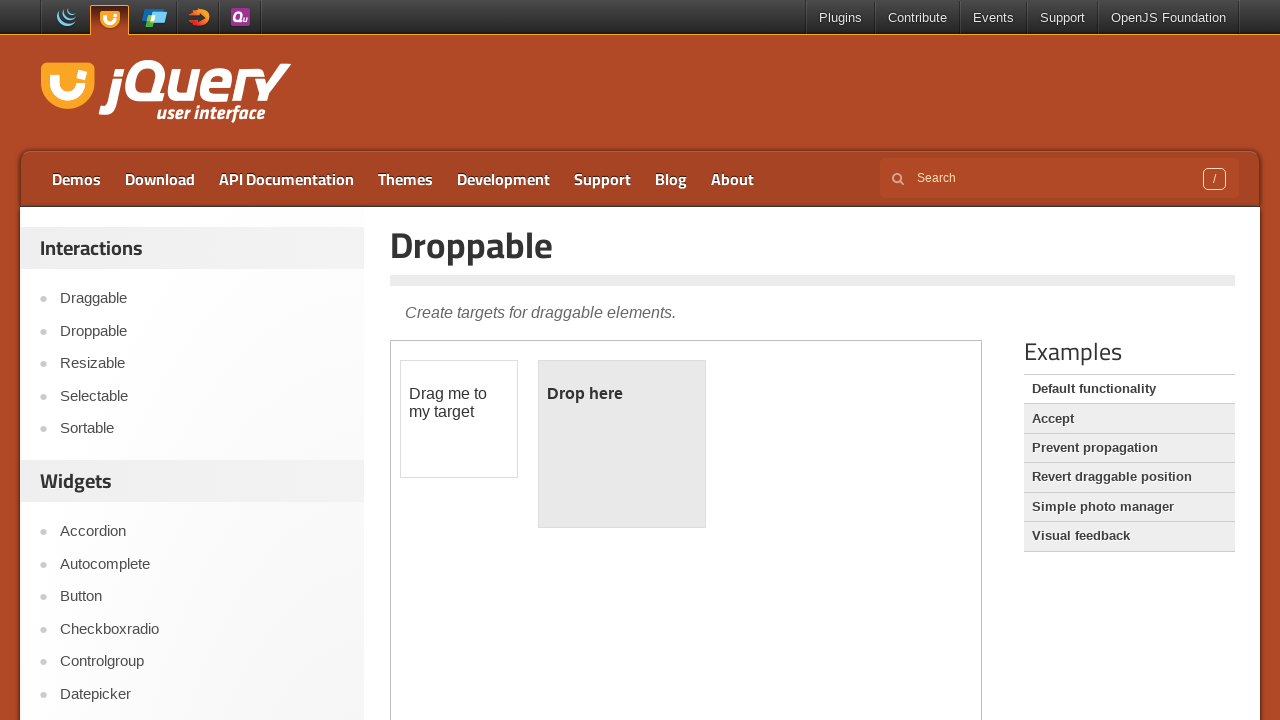

Located draggable element
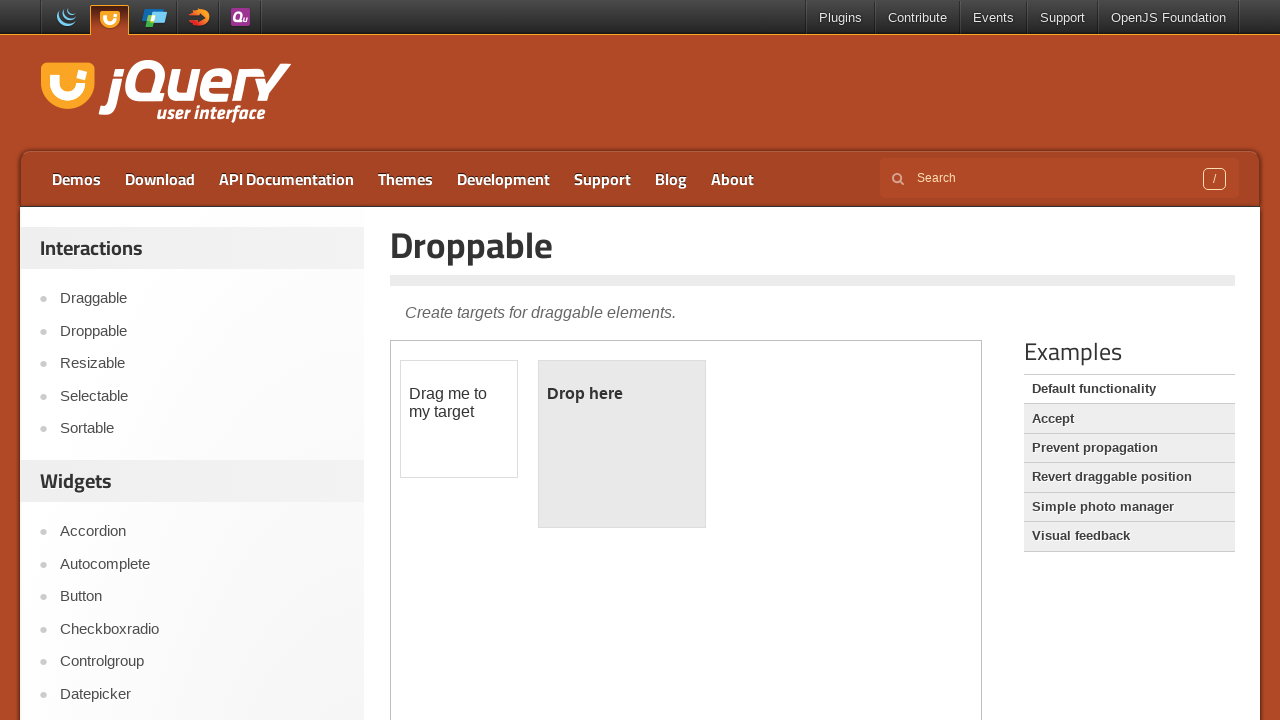

Located droppable target element
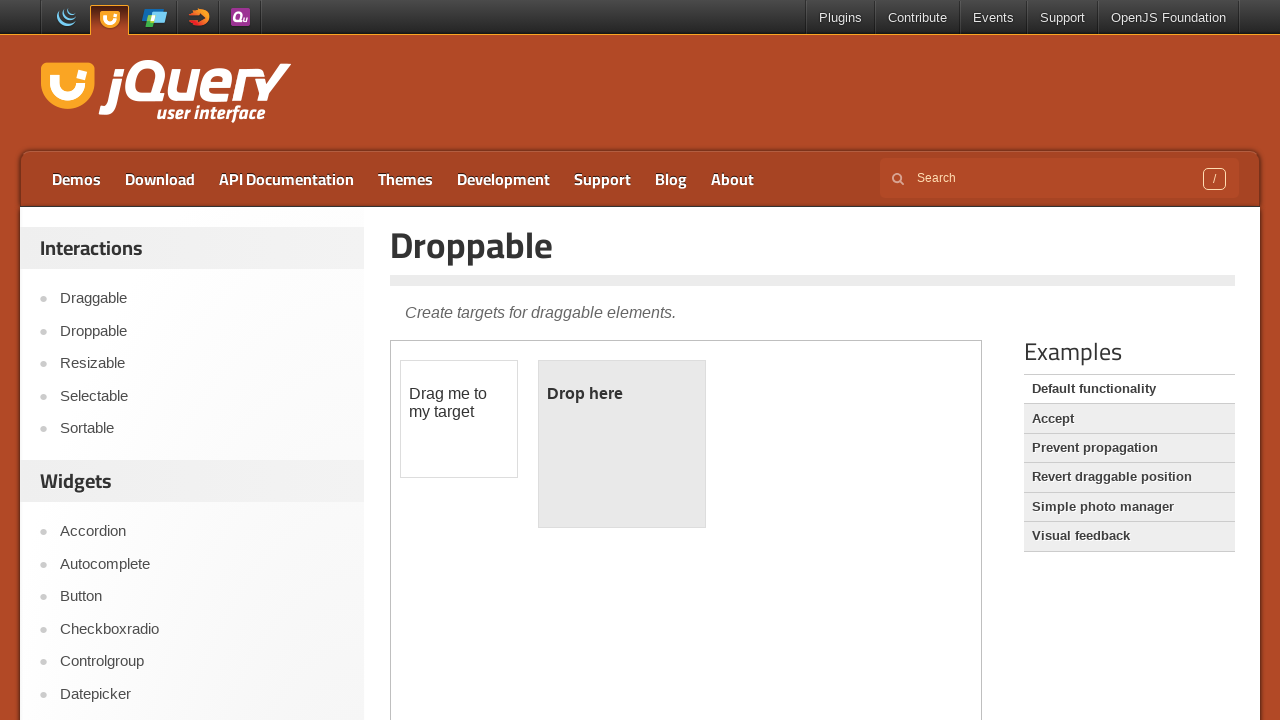

Dragged element from source to target at (622, 444)
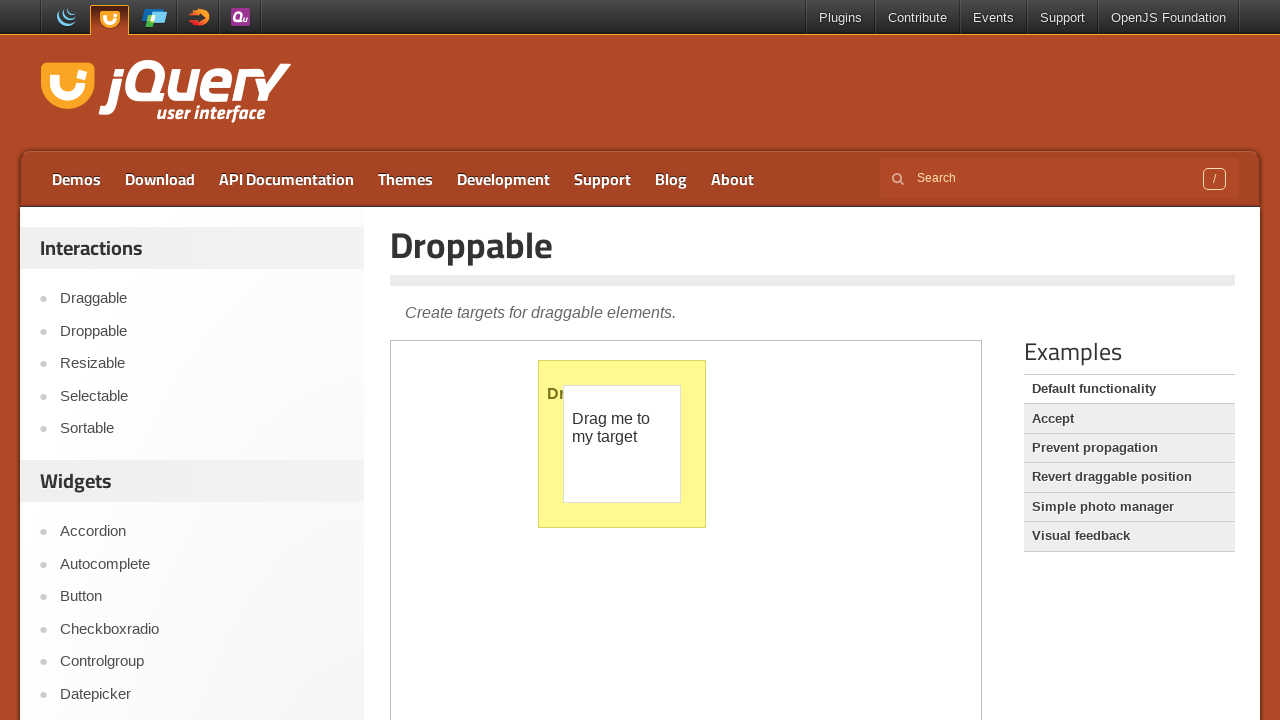

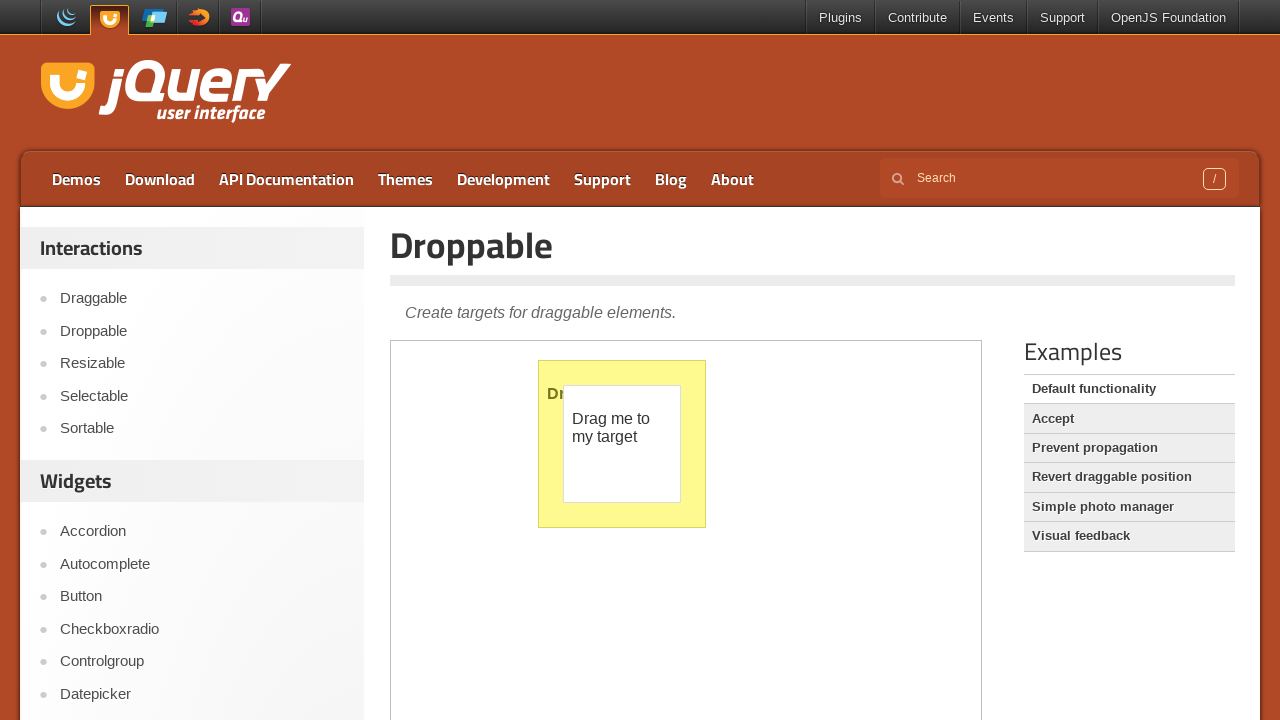